Tests that the Clear completed button displays correct text after marking an item complete

Starting URL: https://demo.playwright.dev/todomvc

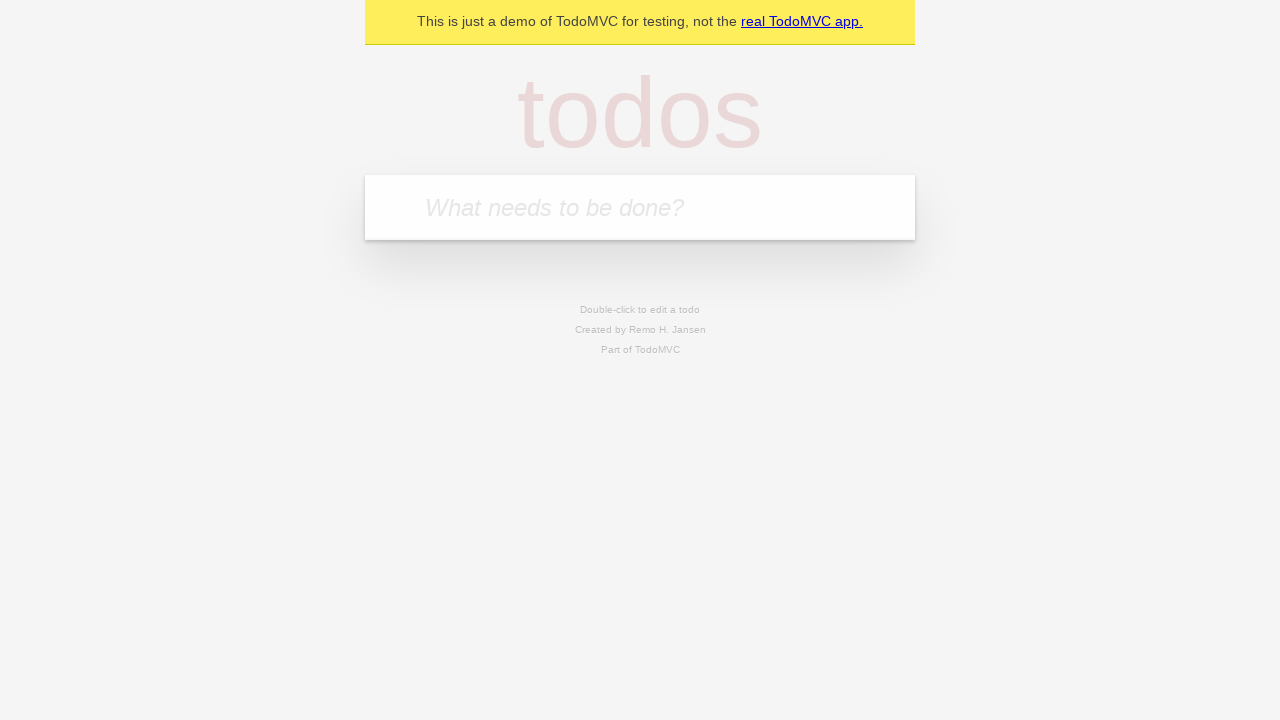

Filled todo input with 'buy some cheese' on internal:attr=[placeholder="What needs to be done?"i]
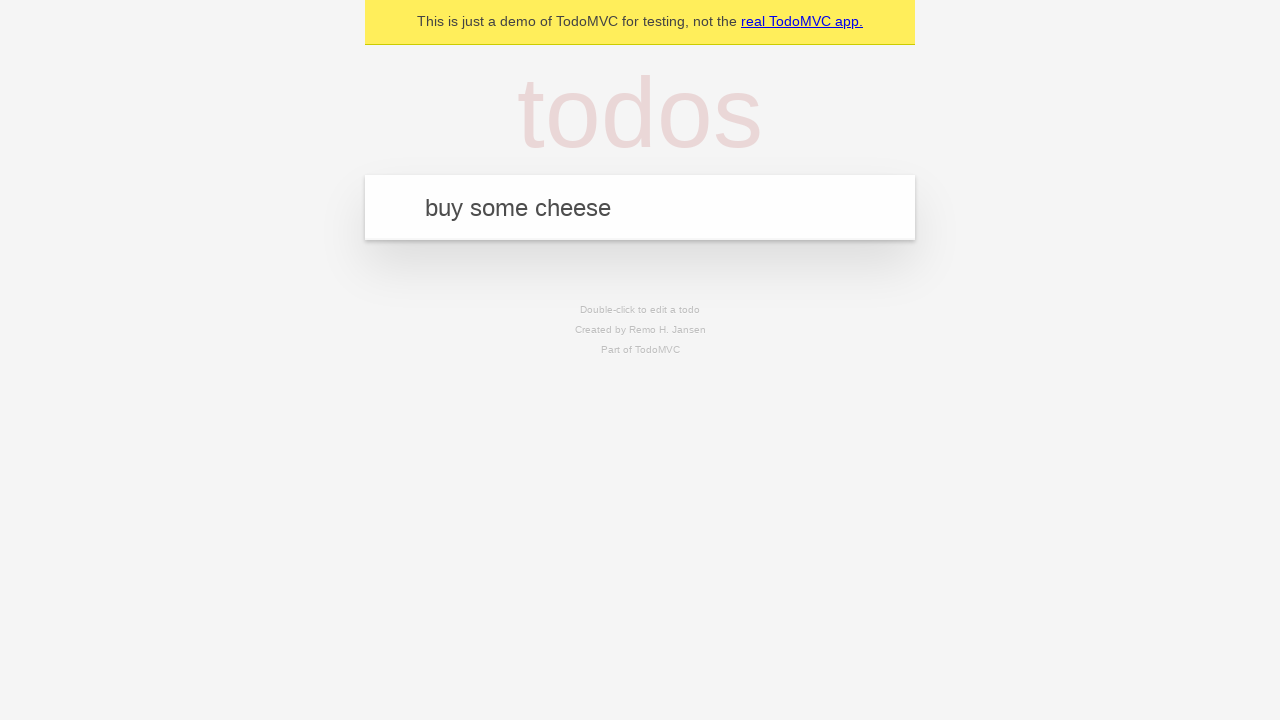

Pressed Enter to add first todo on internal:attr=[placeholder="What needs to be done?"i]
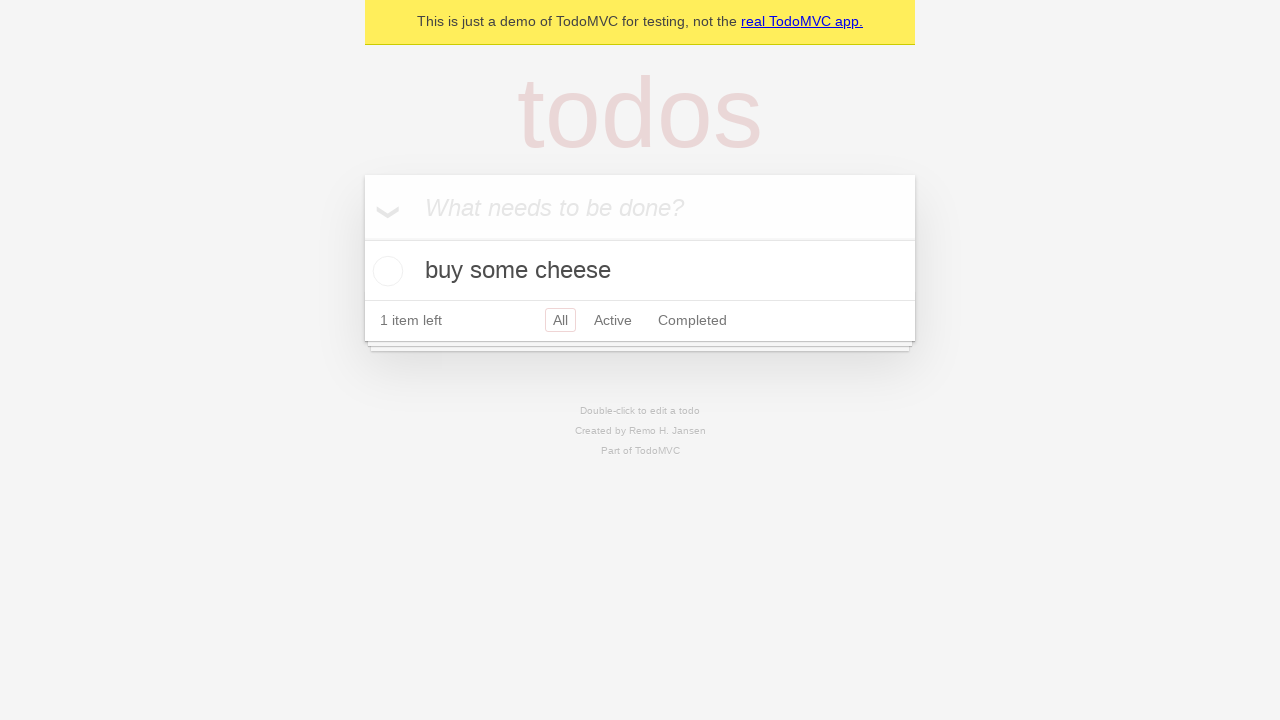

Filled todo input with 'feed the cat' on internal:attr=[placeholder="What needs to be done?"i]
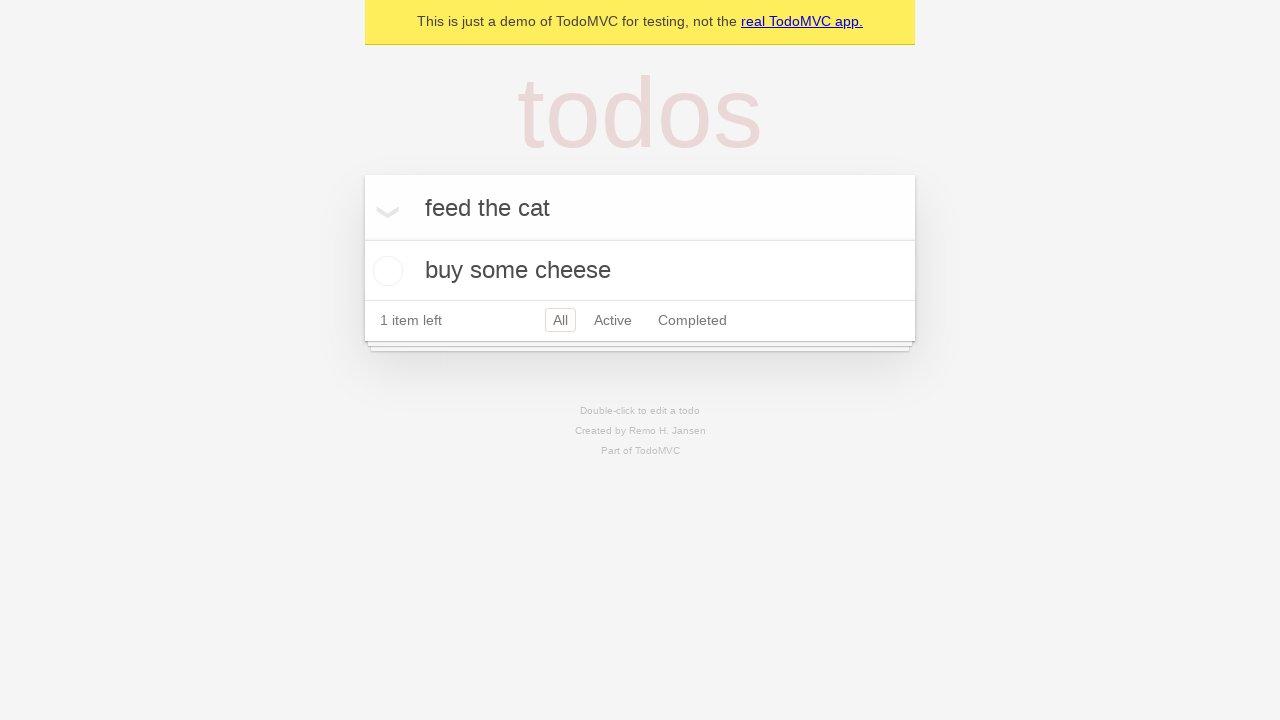

Pressed Enter to add second todo on internal:attr=[placeholder="What needs to be done?"i]
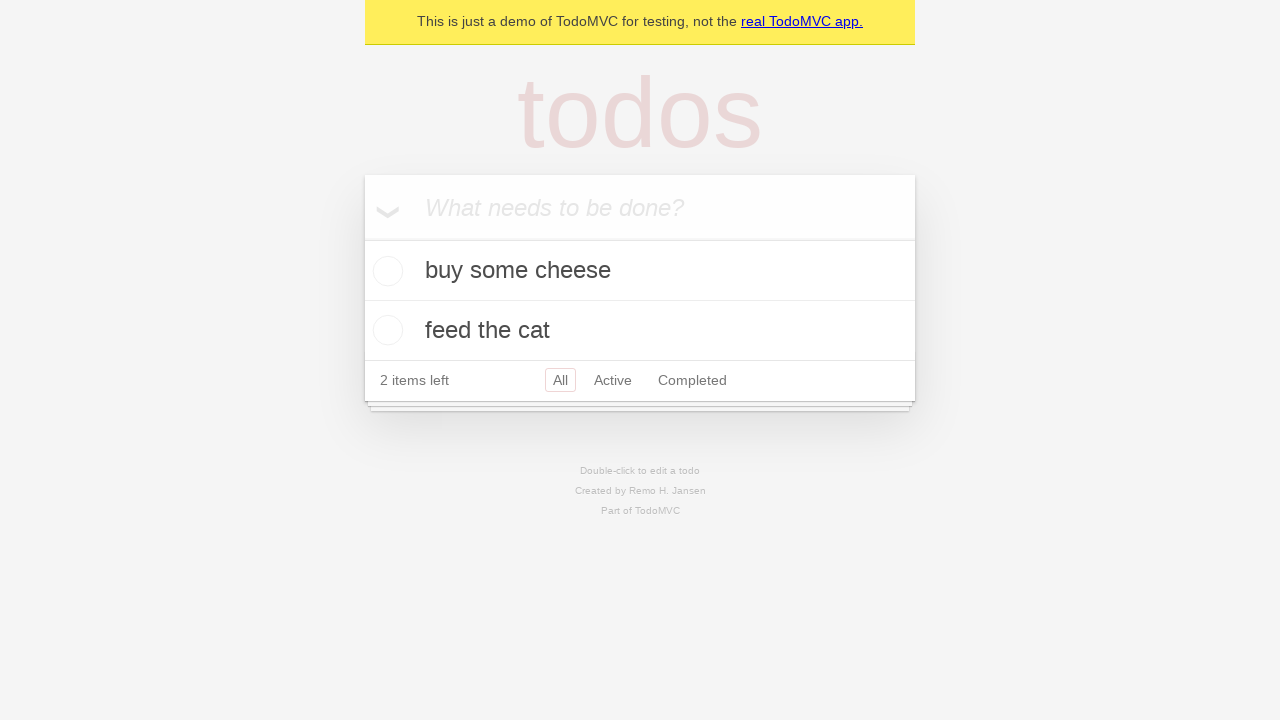

Filled todo input with 'book a doctors appointment' on internal:attr=[placeholder="What needs to be done?"i]
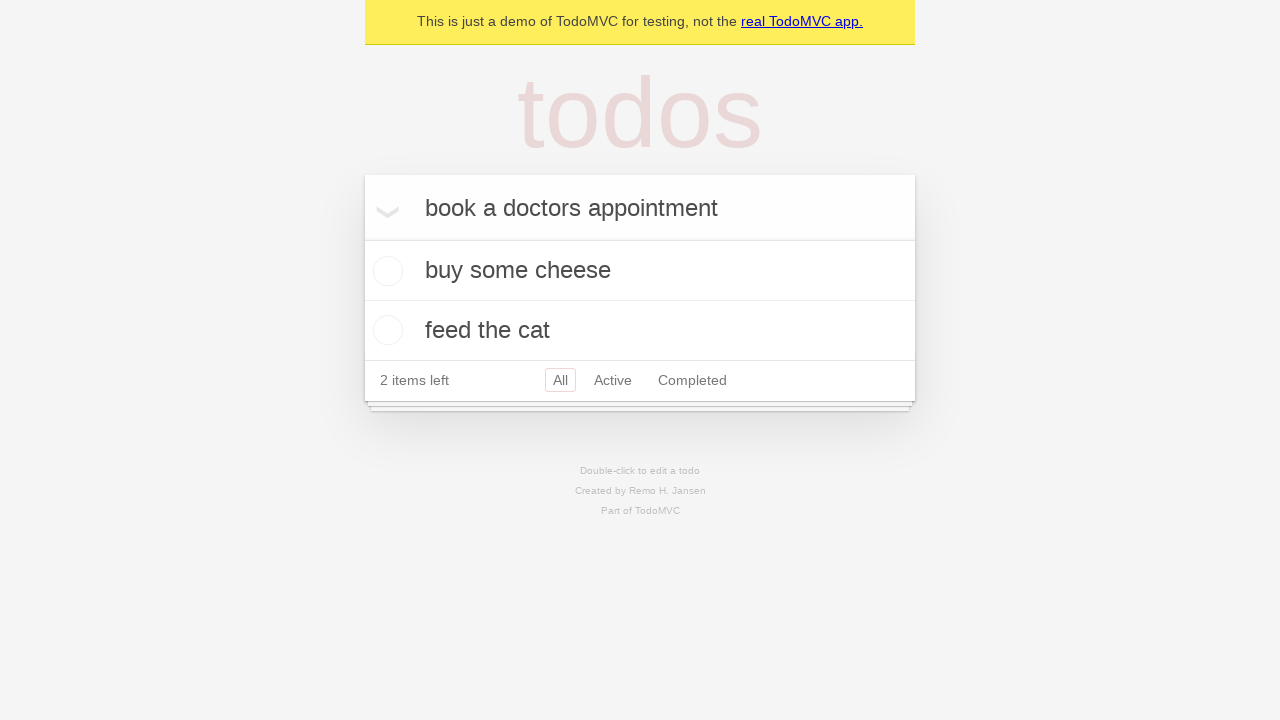

Pressed Enter to add third todo on internal:attr=[placeholder="What needs to be done?"i]
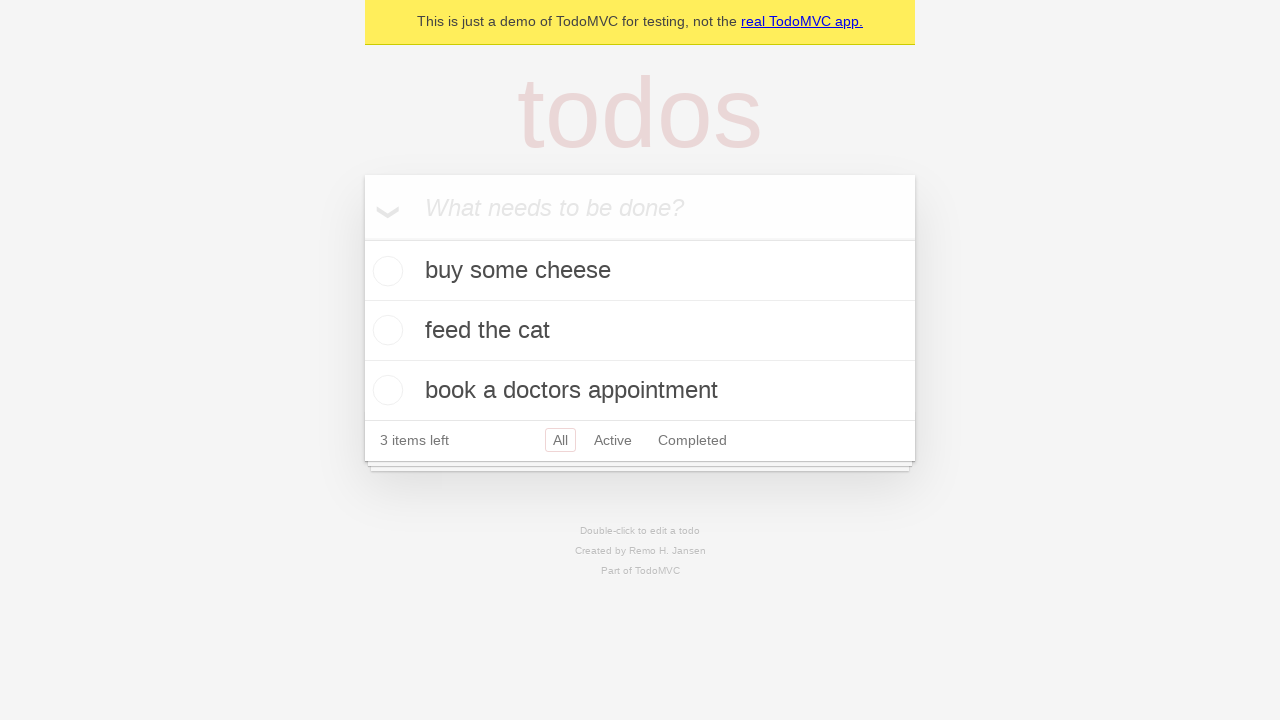

Checked the first todo item to mark it complete at (385, 271) on .todo-list li .toggle >> nth=0
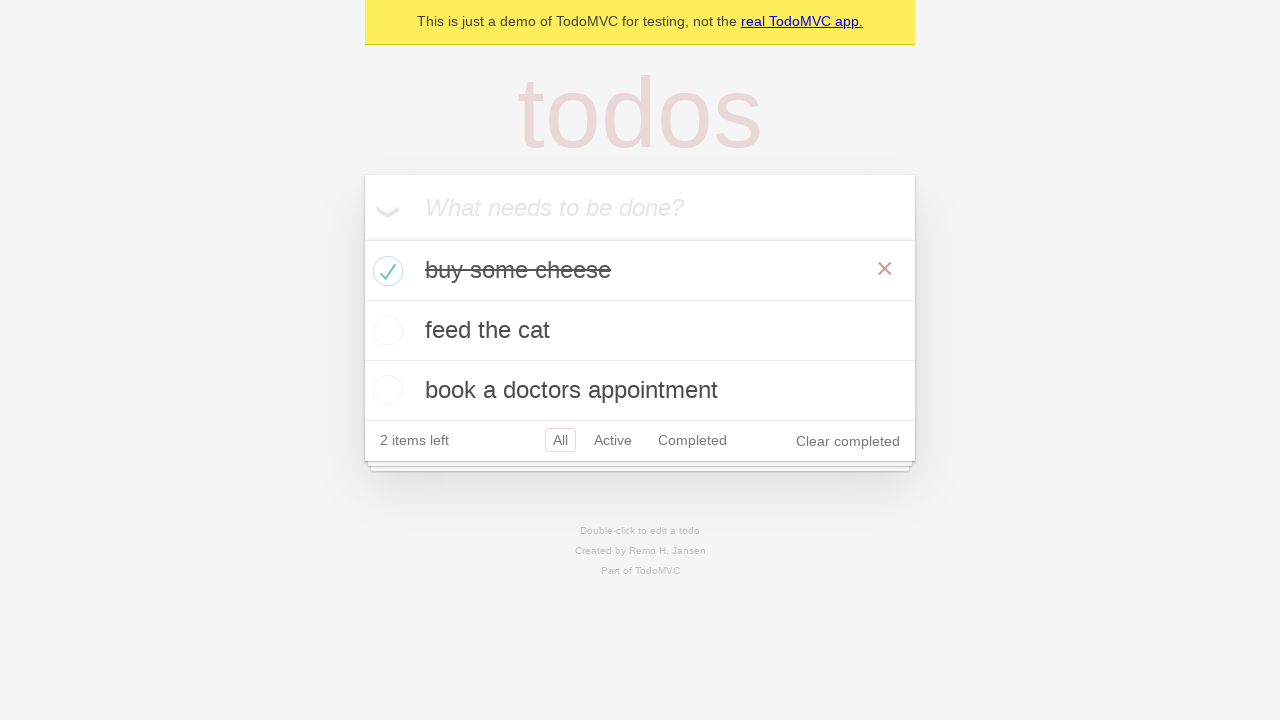

Clear completed button appeared after marking todo complete
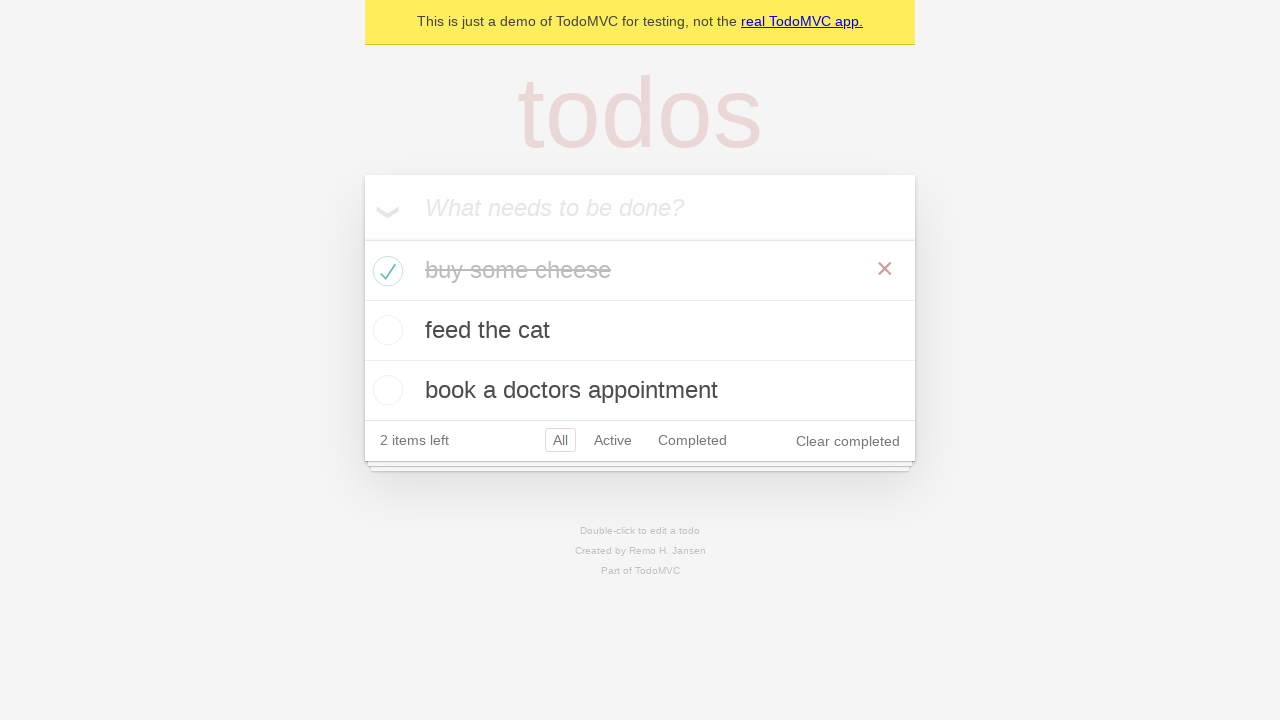

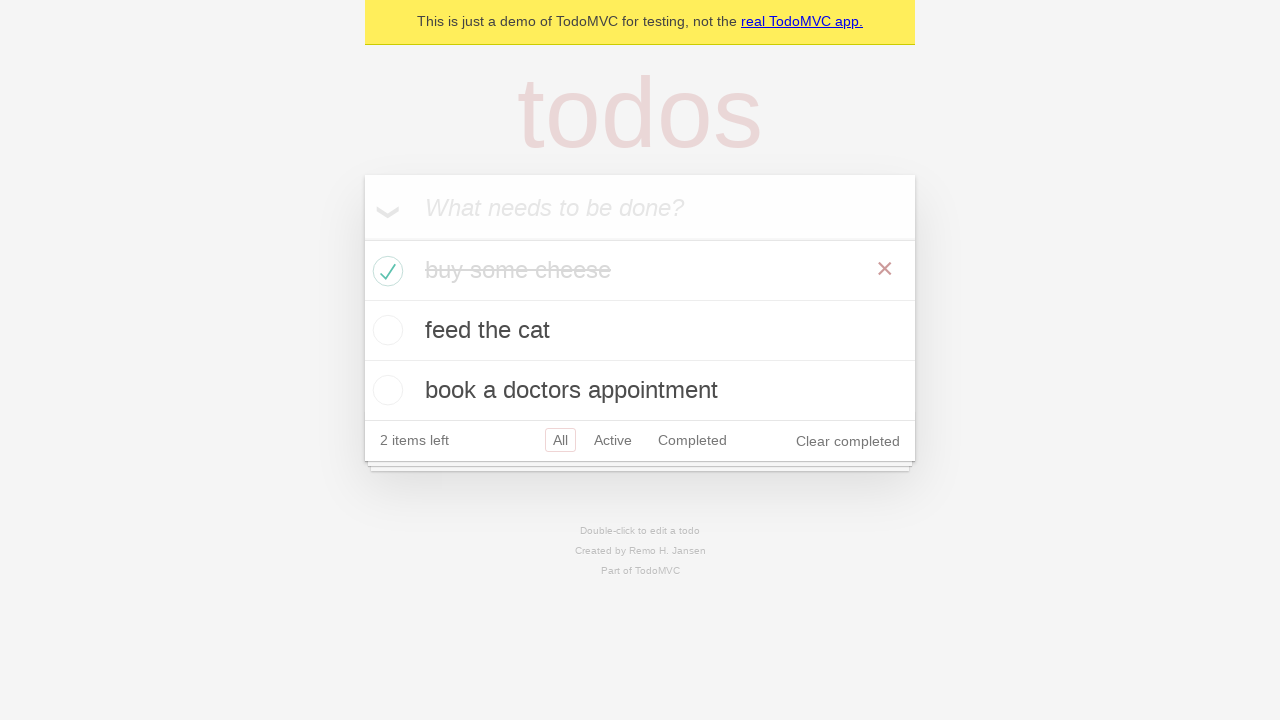